Navigates to the Candy Theatre website and verifies the URL loads correctly

Starting URL: https://www.candytheatre.com/

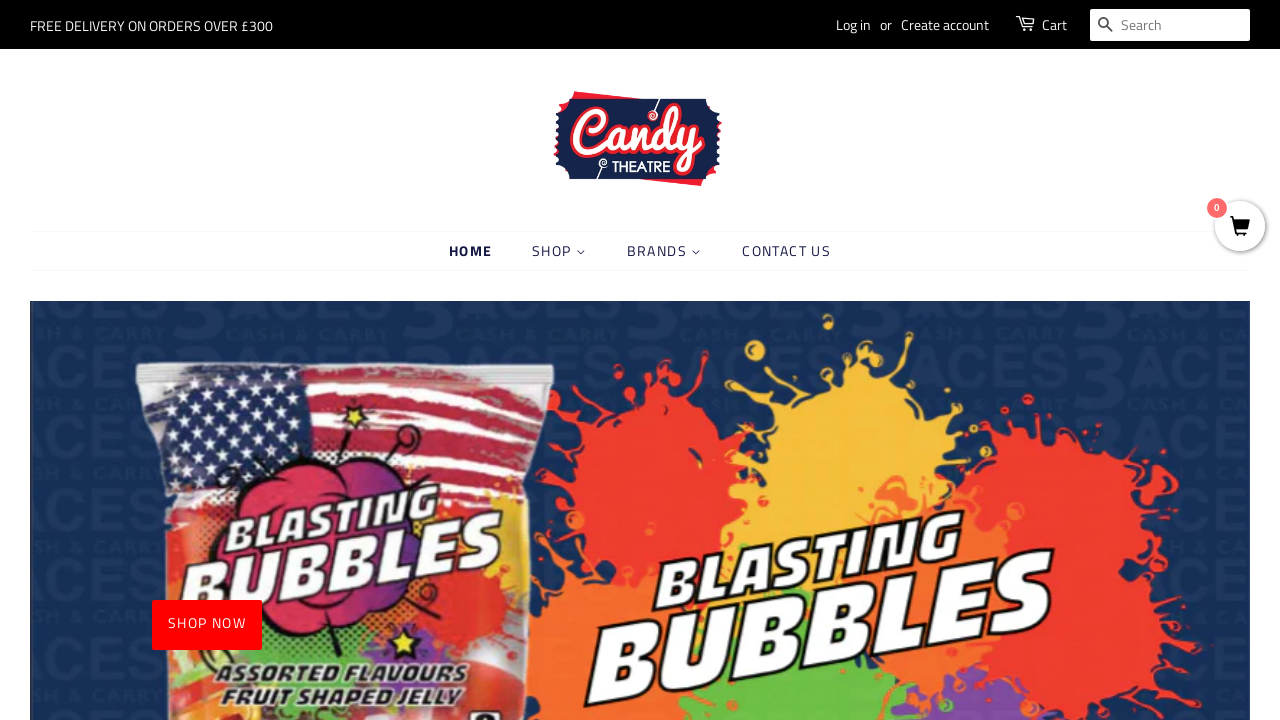

Waited 5 seconds for Candy Theatre website to load
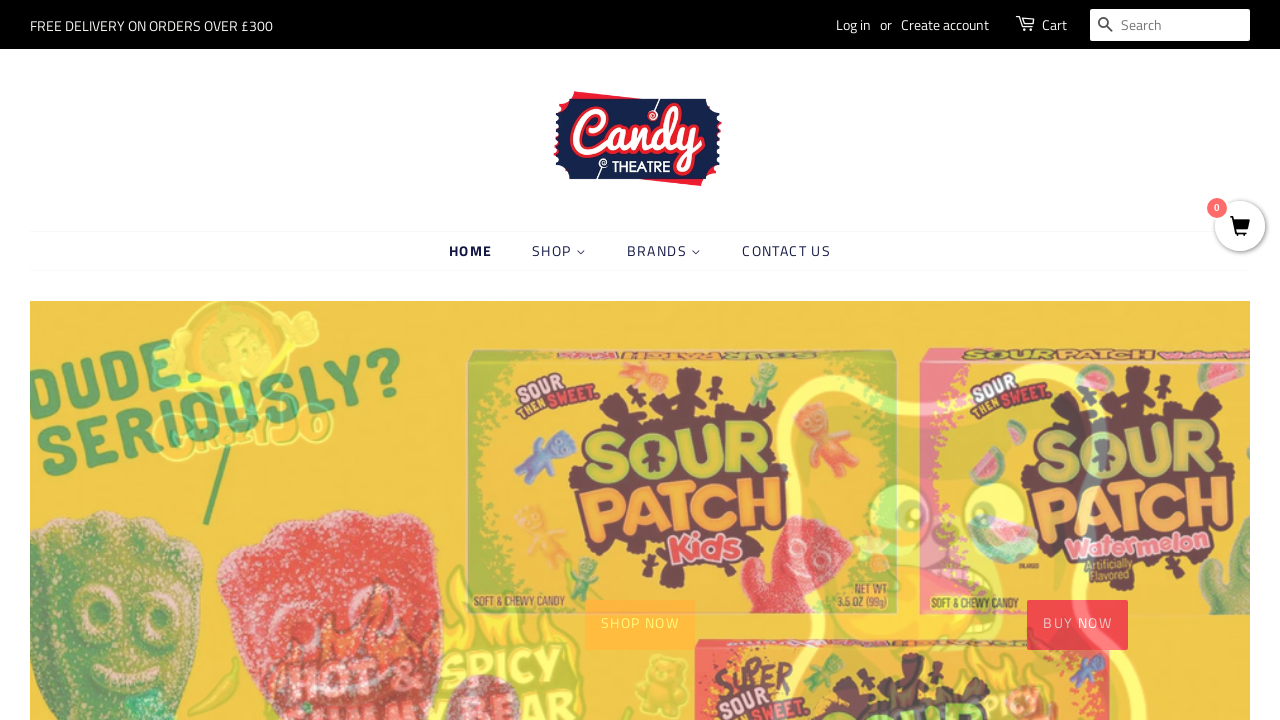

Verified current URL is https://www.candytheatre.com/
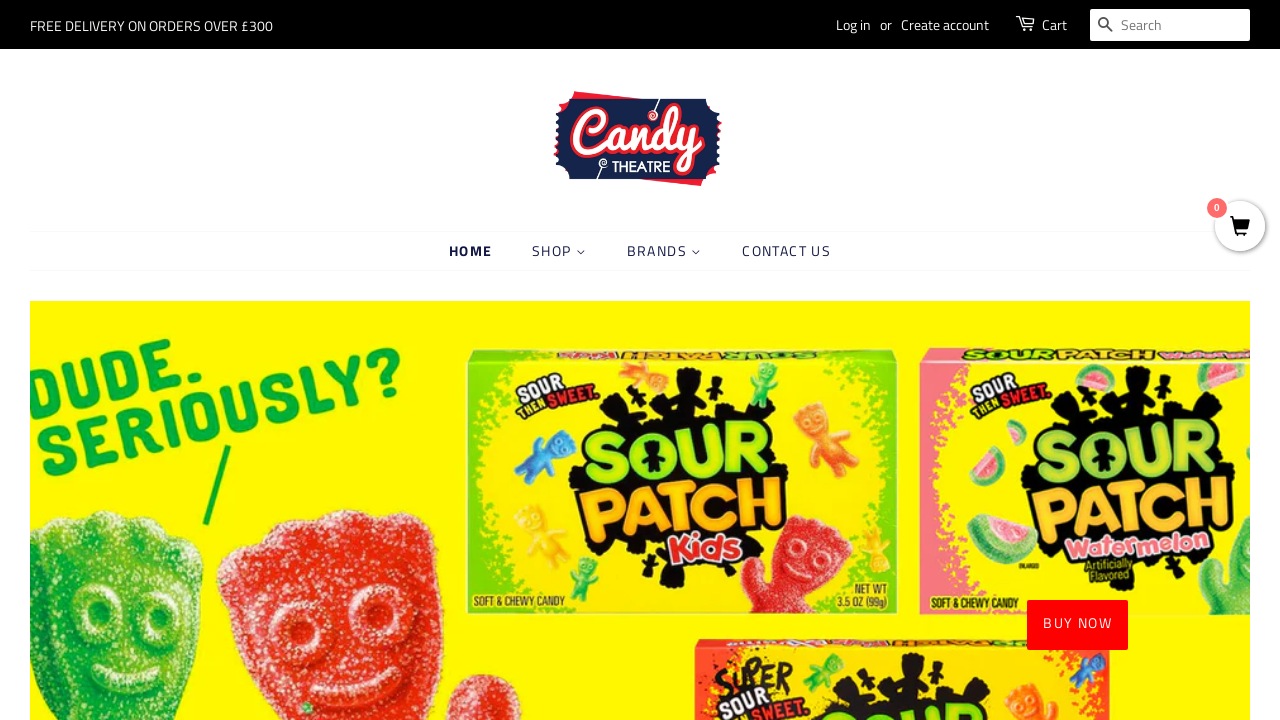

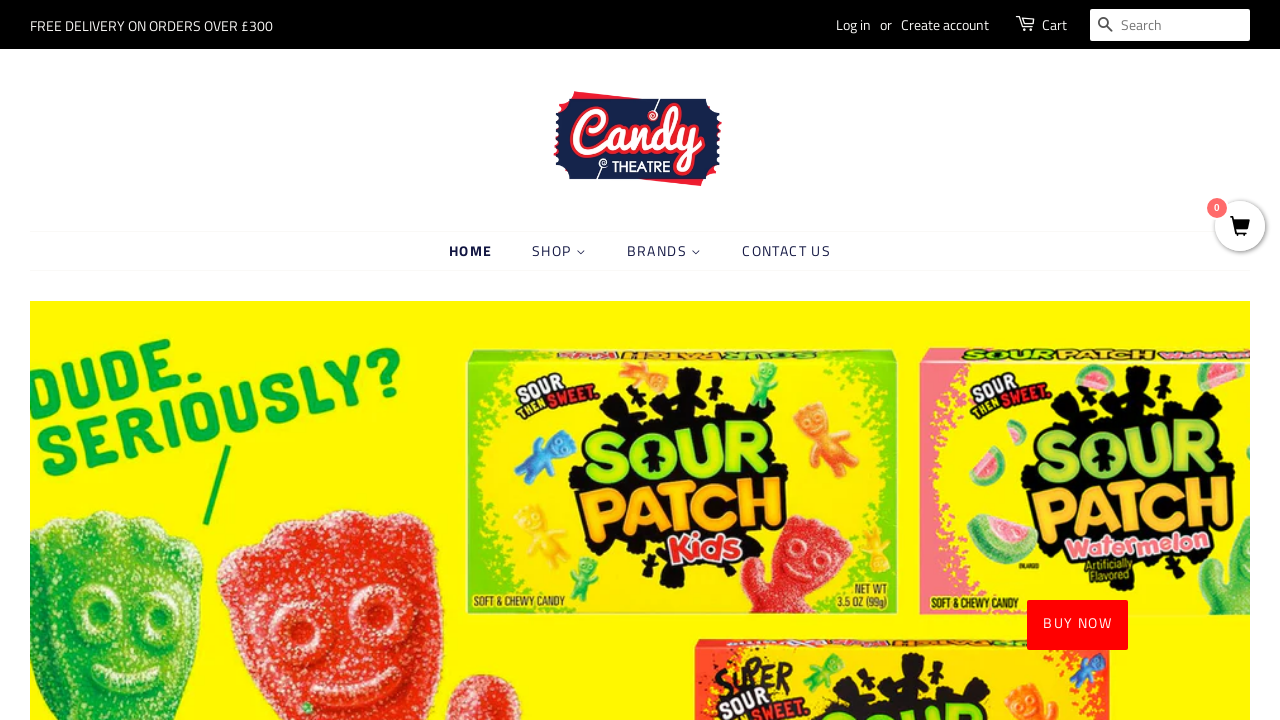